Tests that the currently applied filter is visually highlighted

Starting URL: https://demo.playwright.dev/todomvc

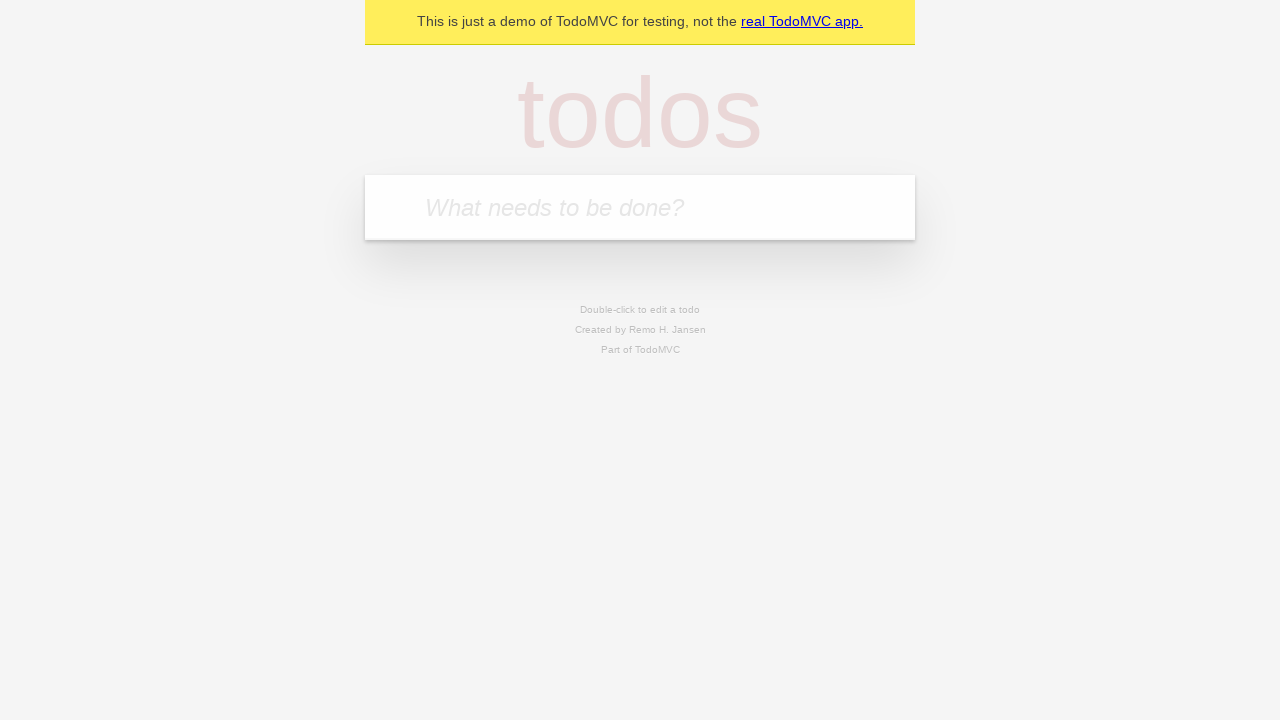

Filled first todo input with 'buy some cheese' on .new-todo
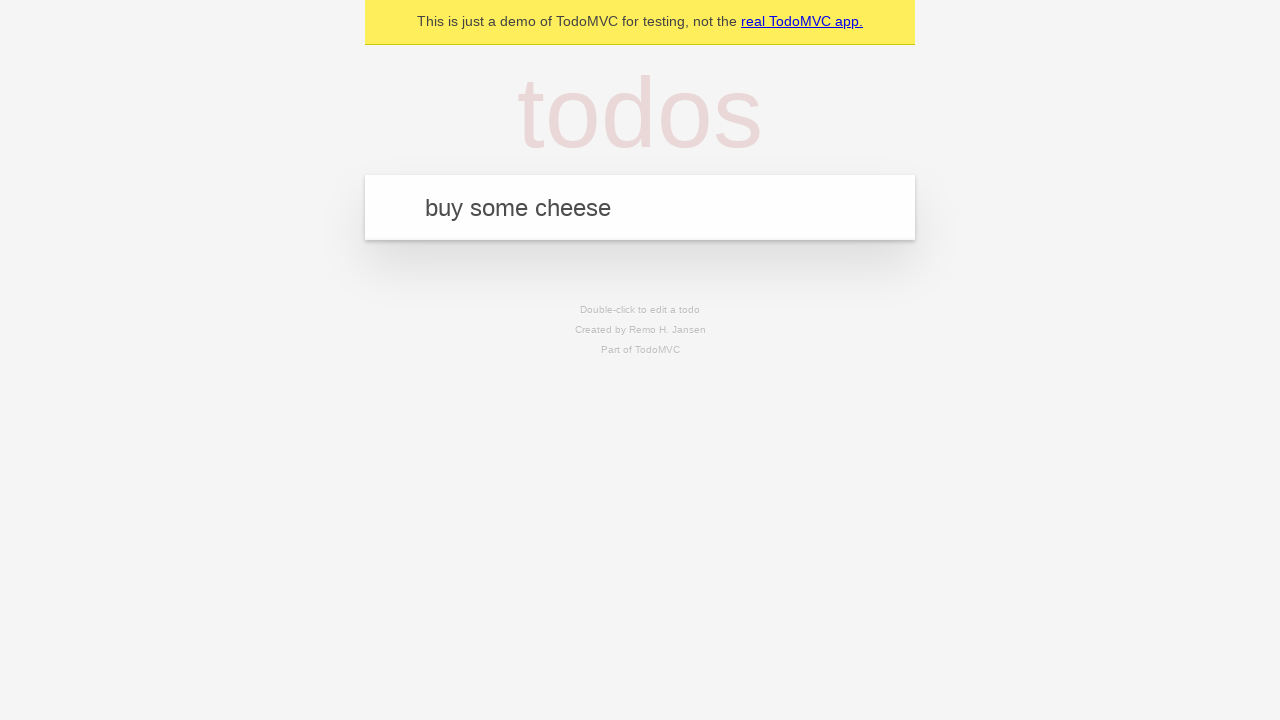

Pressed Enter to create first todo on .new-todo
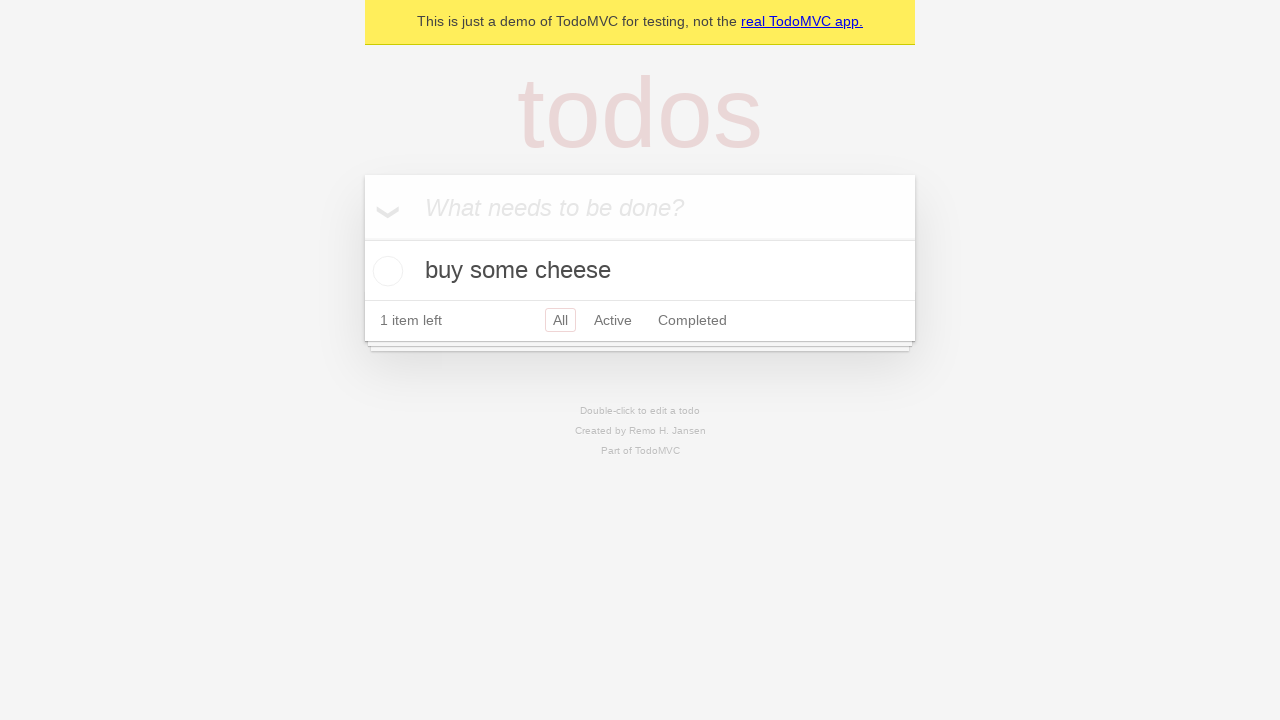

Filled second todo input with 'feed the cat' on .new-todo
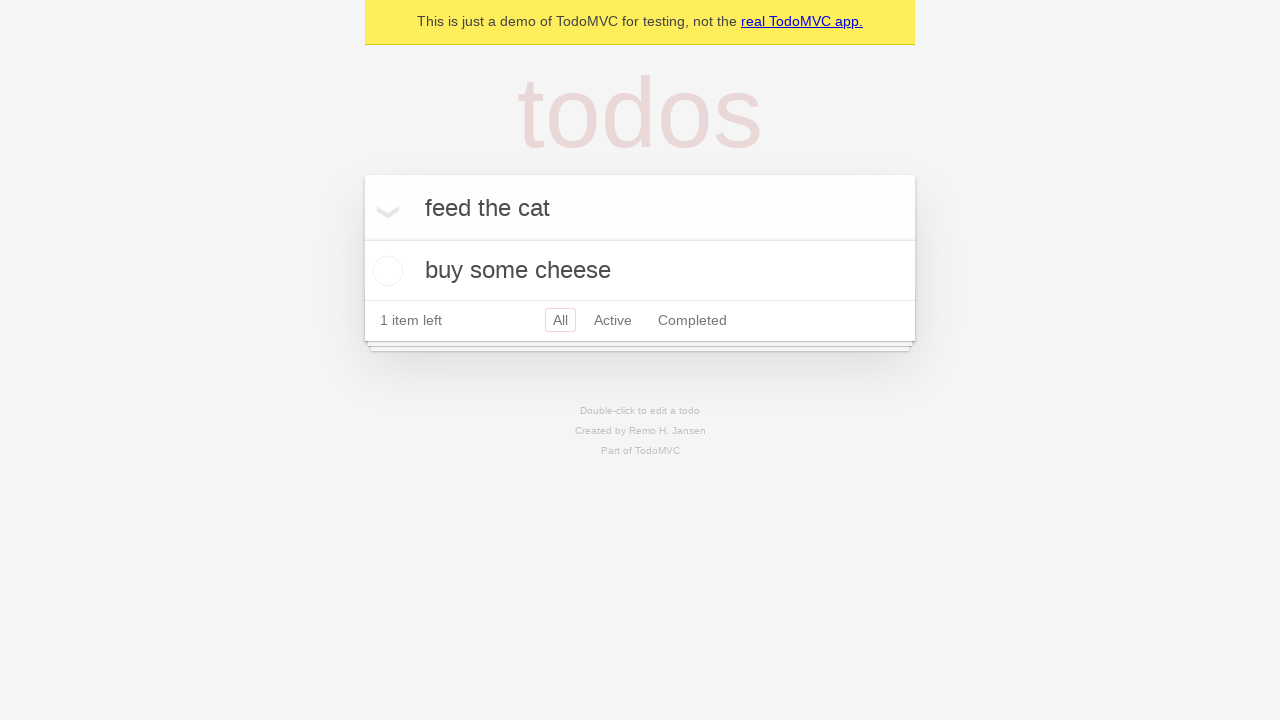

Pressed Enter to create second todo on .new-todo
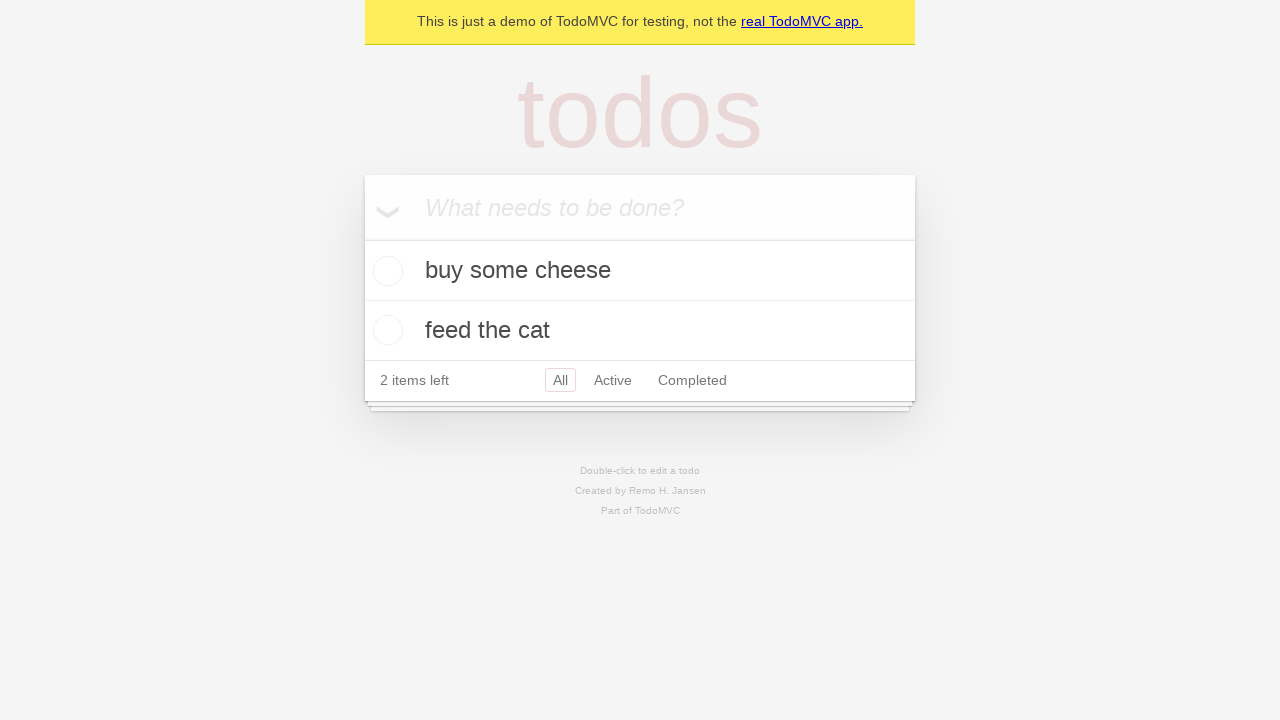

Filled third todo input with 'book a doctors appointment' on .new-todo
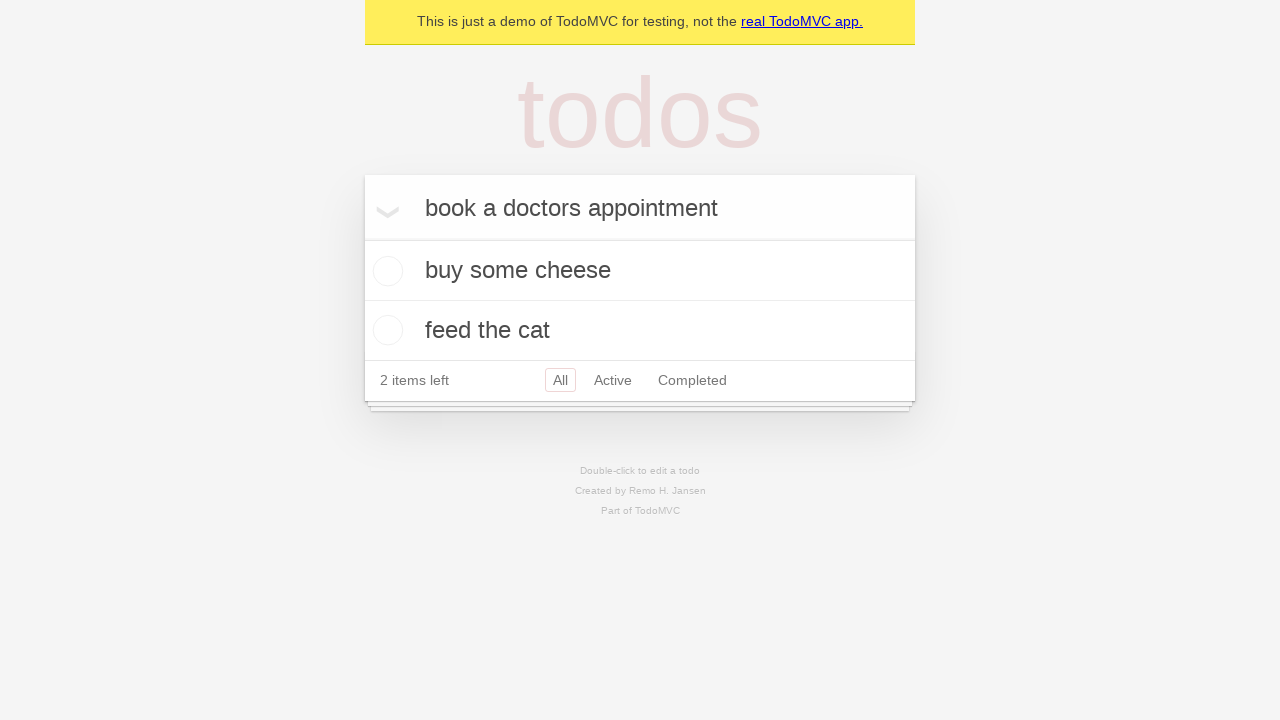

Pressed Enter to create third todo on .new-todo
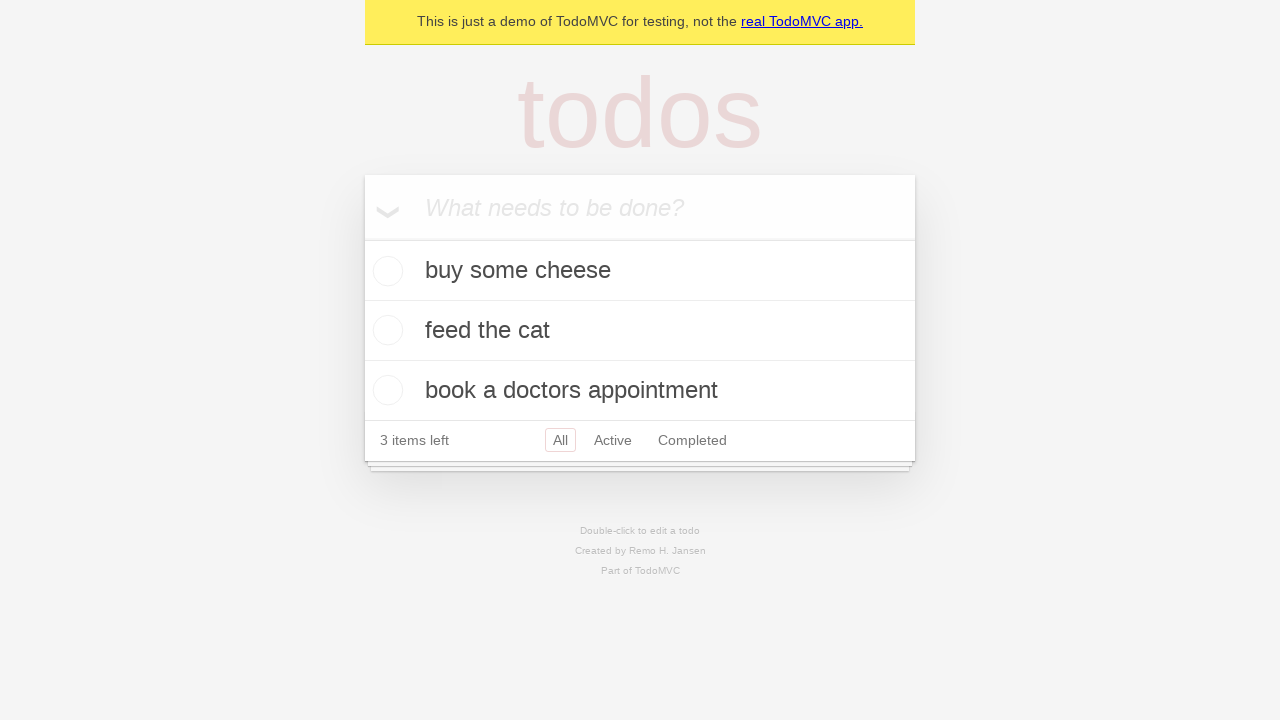

Clicked Active filter to show active todos at (613, 440) on .filters >> text=Active
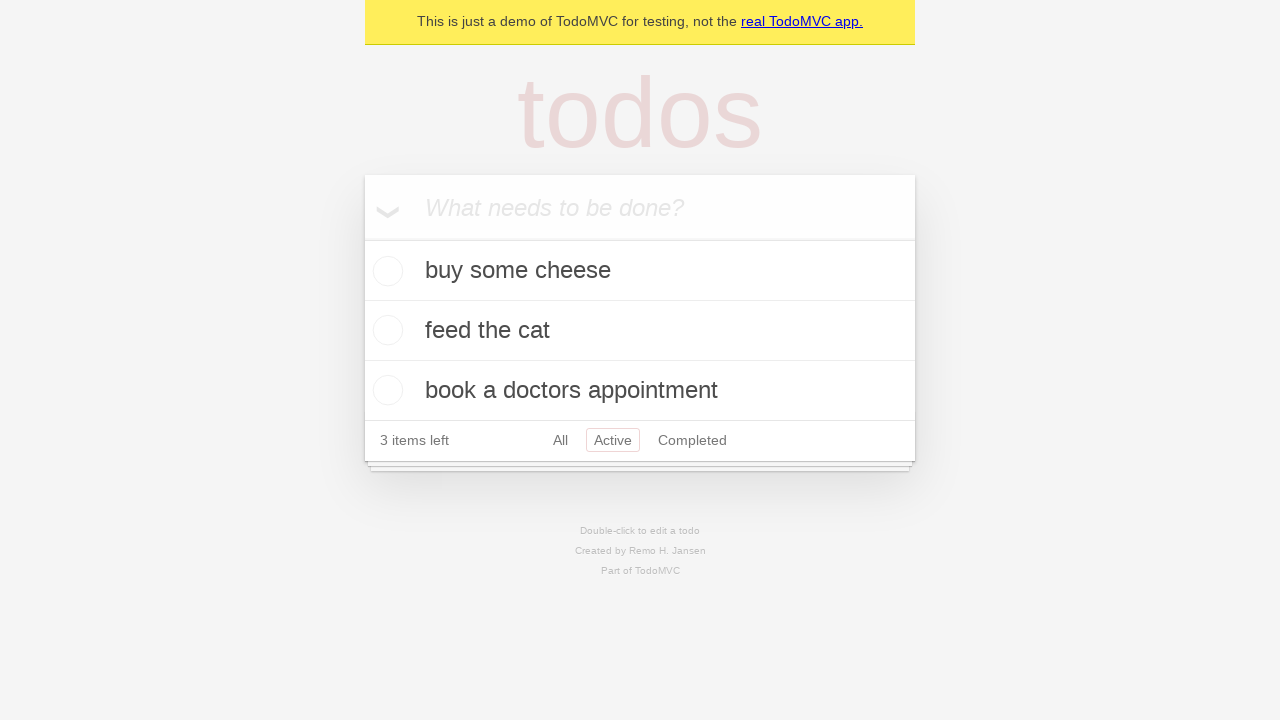

Clicked Completed filter to show completed todos at (692, 440) on .filters >> text=Completed
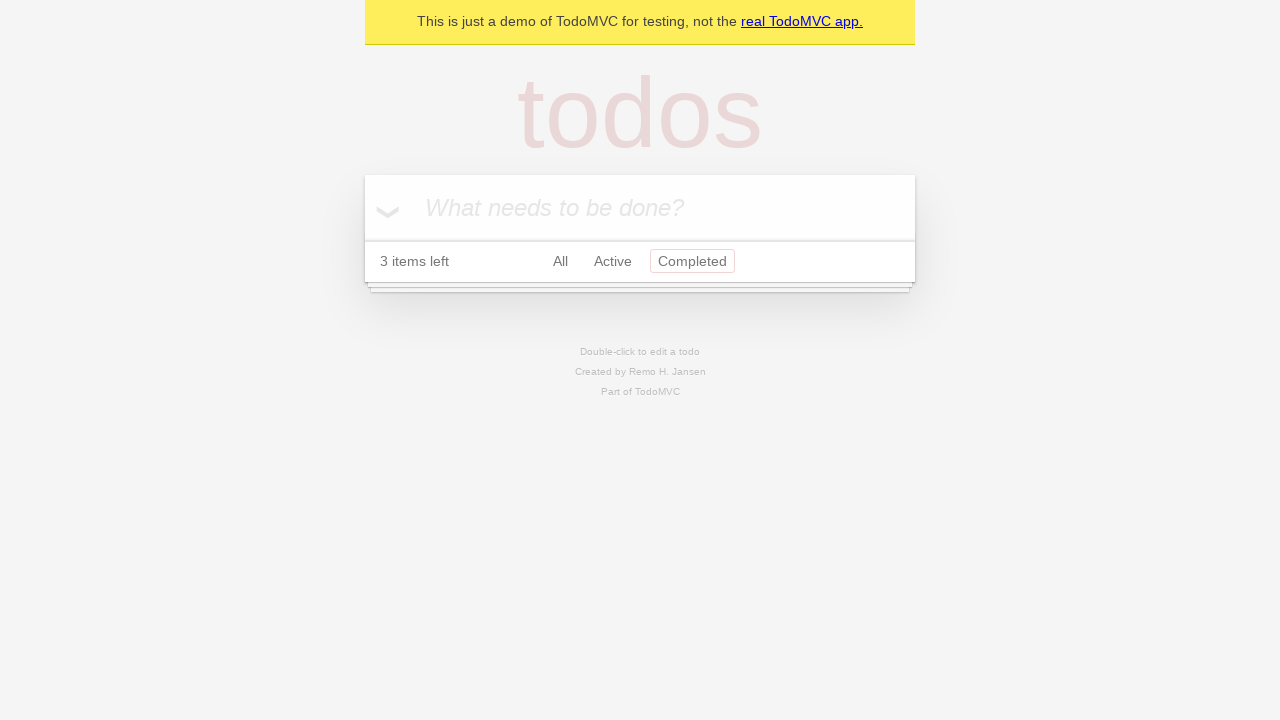

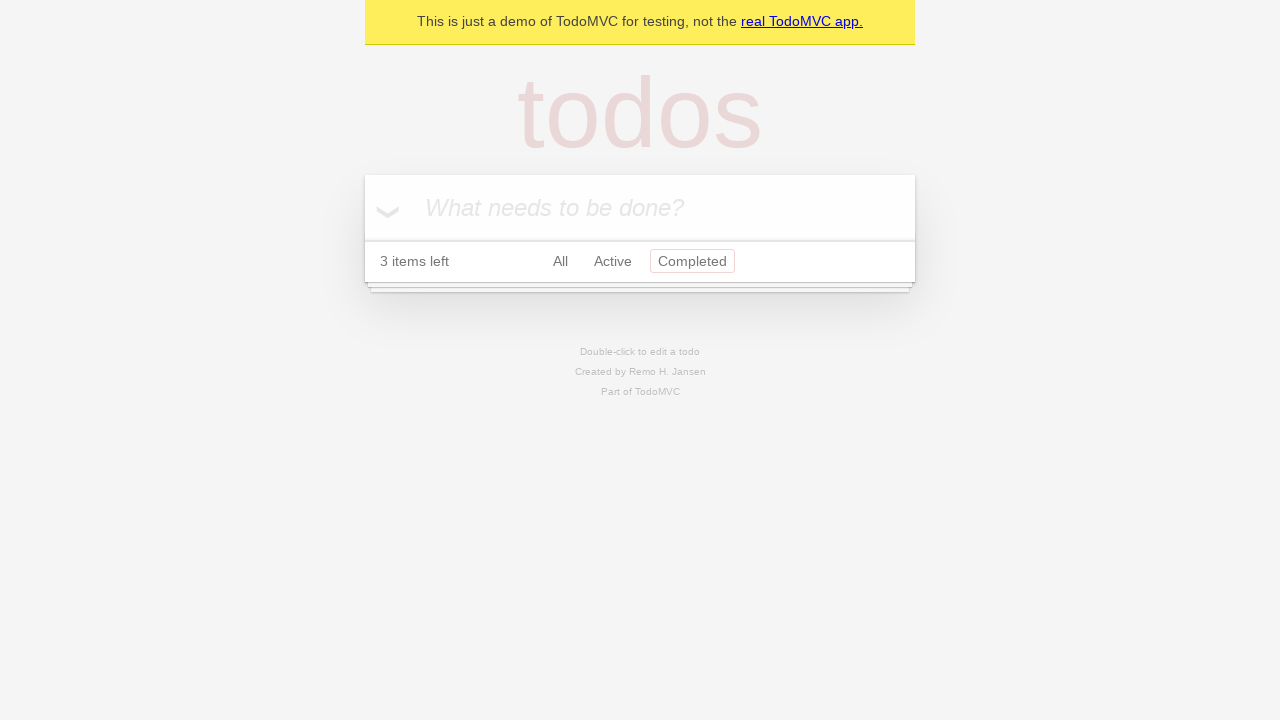